Tests dropdown select functionality by reading two numbers from the page, calculating their sum, selecting that sum value from a dropdown menu, and clicking the submit button.

Starting URL: https://suninjuly.github.io/selects1.html

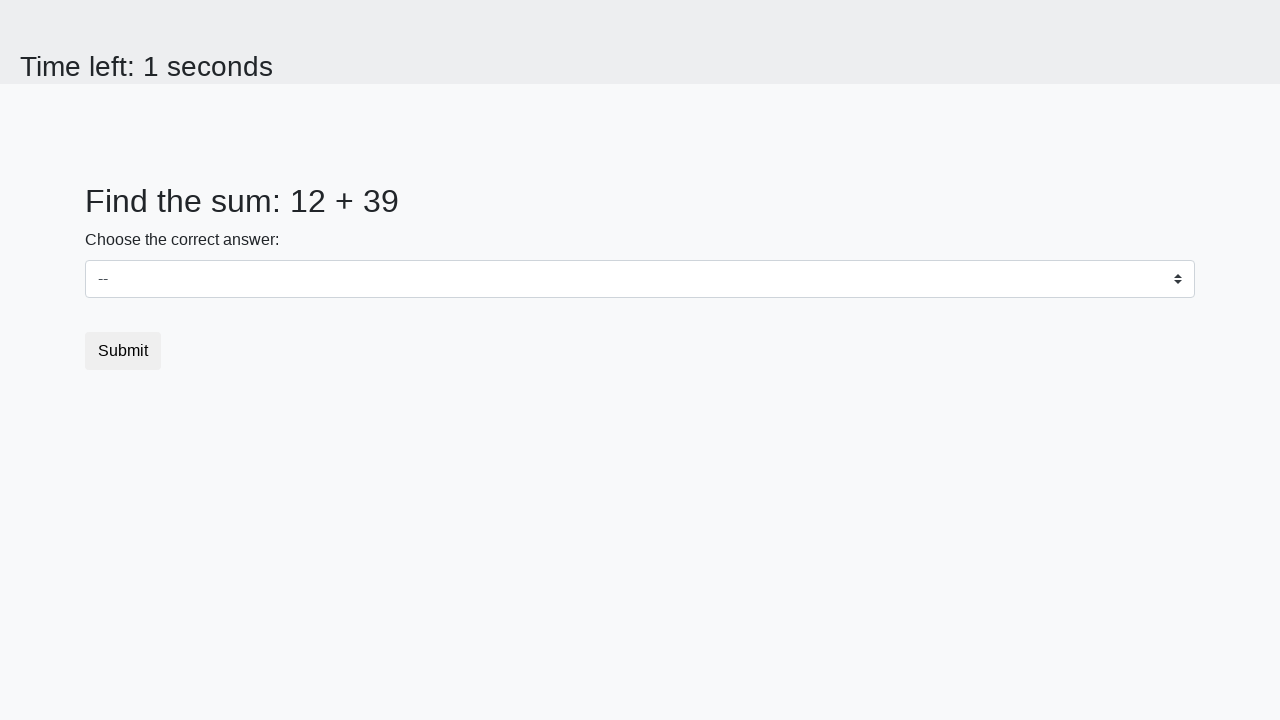

Read first number from #num1 element
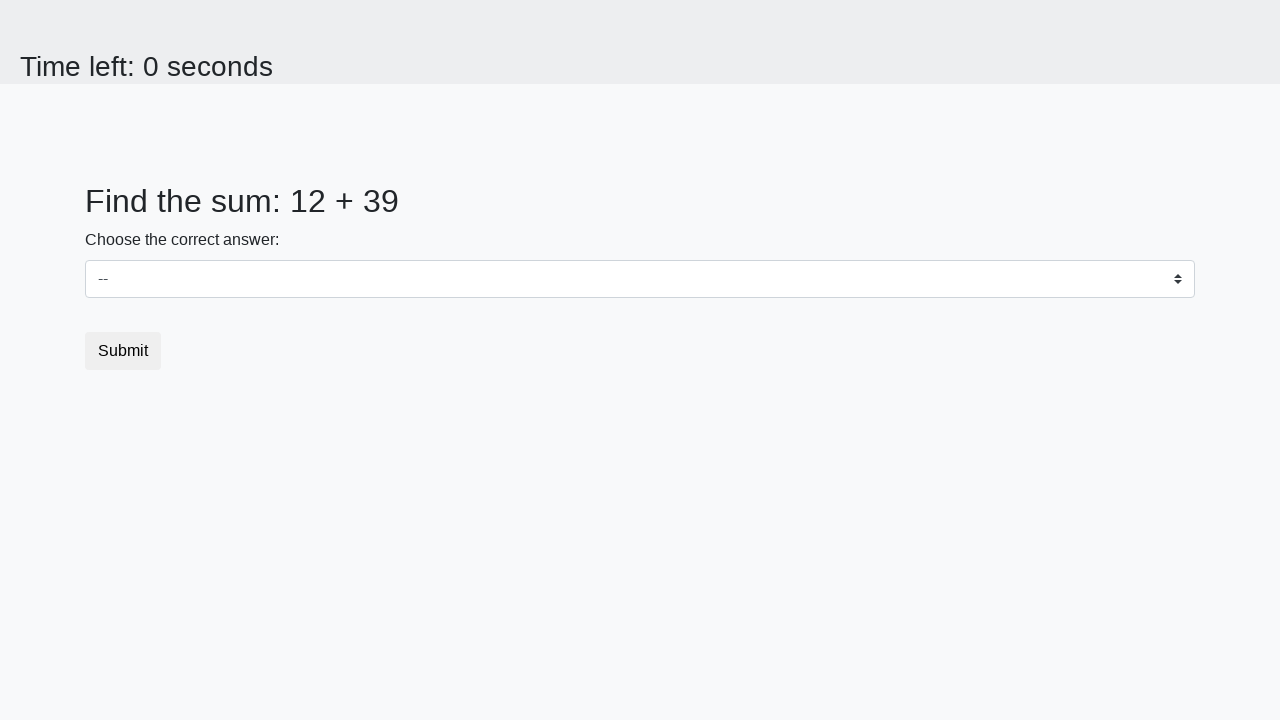

Read second number from #num2 element
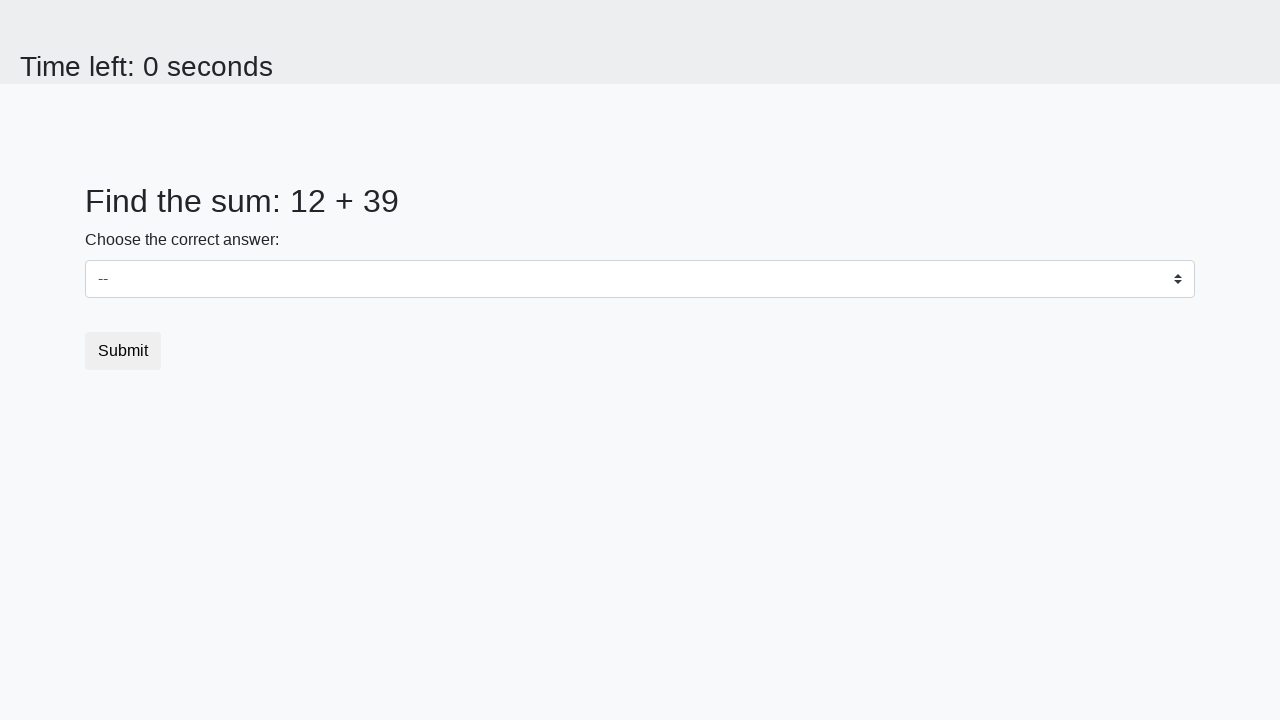

Calculated sum: 12 + 39 = 51
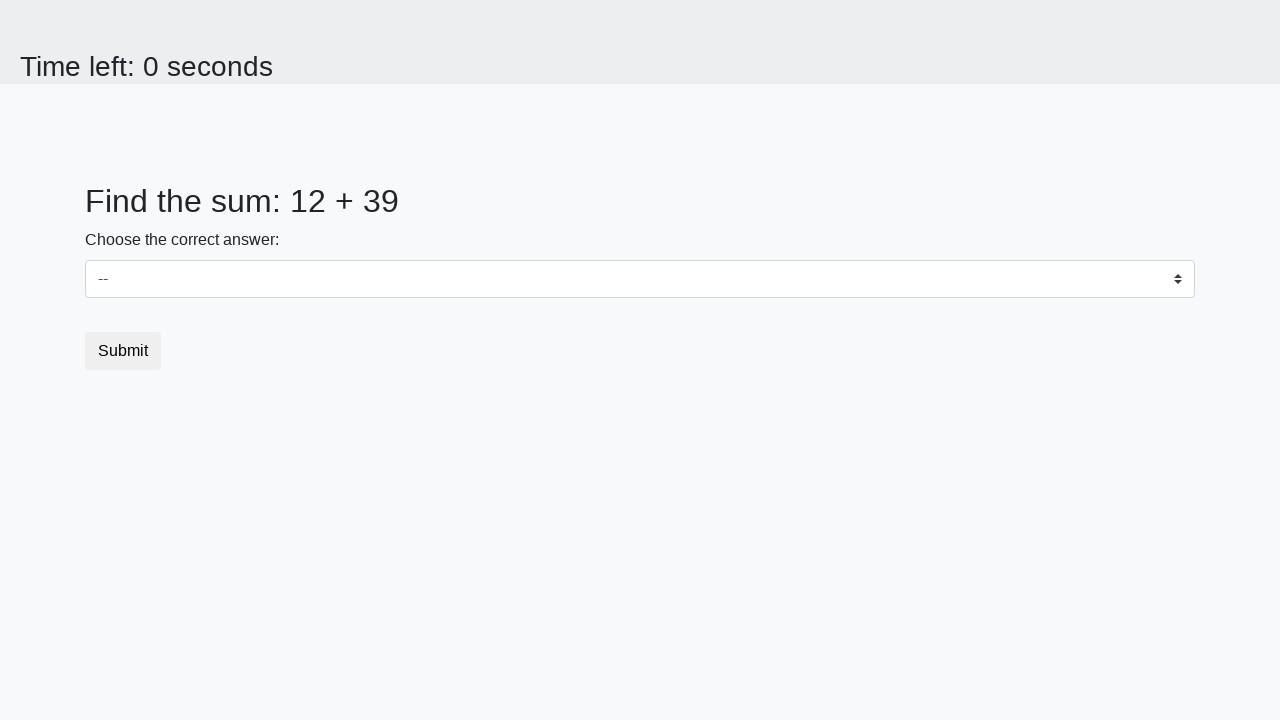

Selected dropdown option with value 51 on select
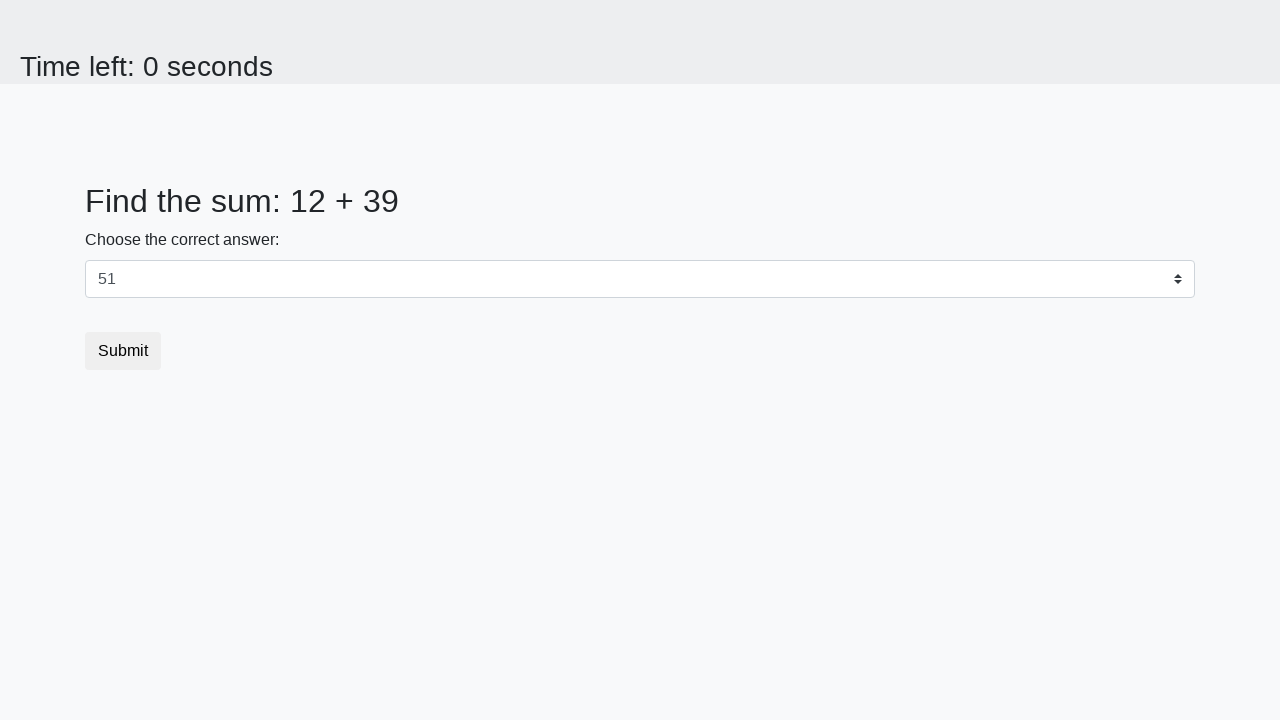

Clicked submit button at (123, 351) on button.btn
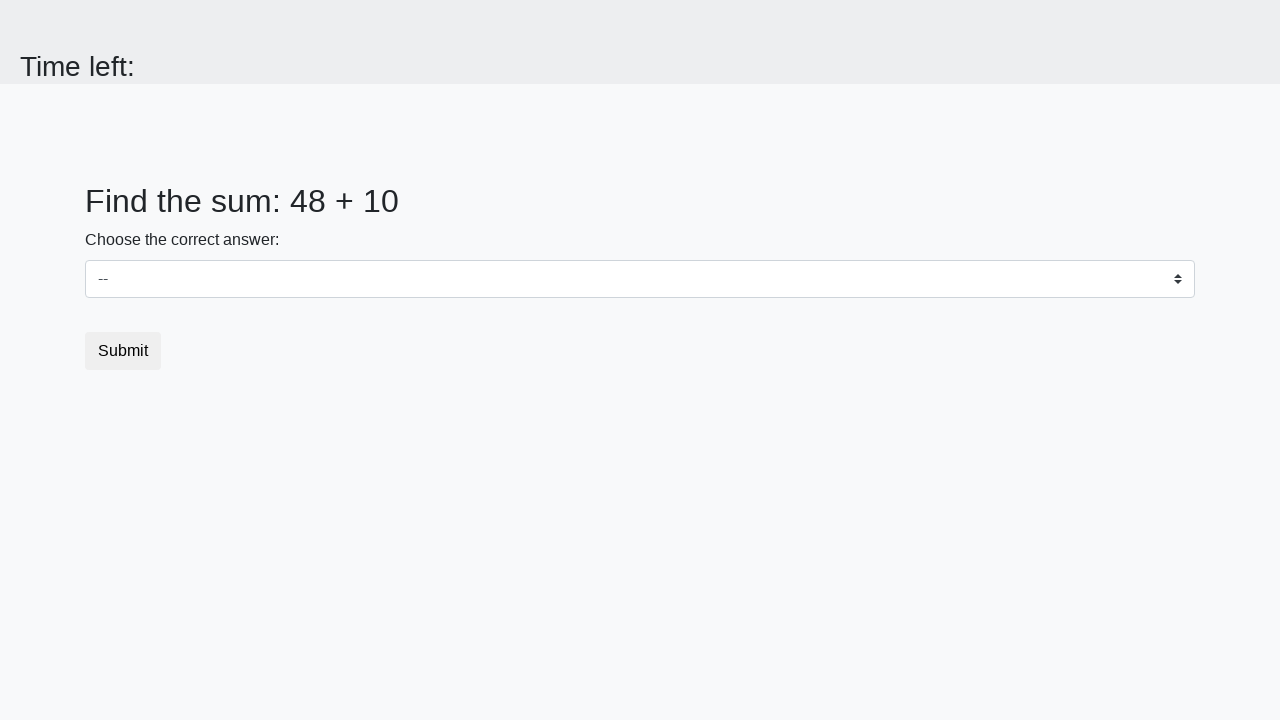

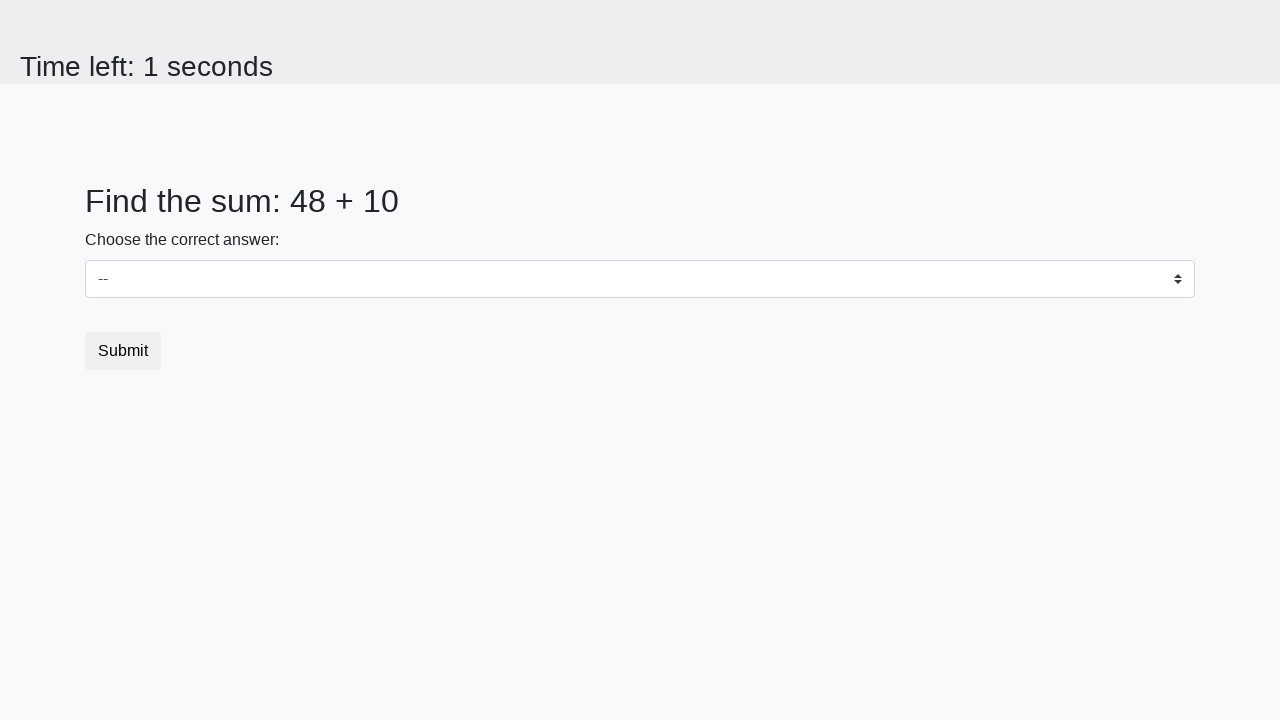